Tests JavaScript alert handling by clicking on JavaScript Alerts link, triggering a prompt alert, entering text, and verifying the result

Starting URL: https://the-internet.herokuapp.com/

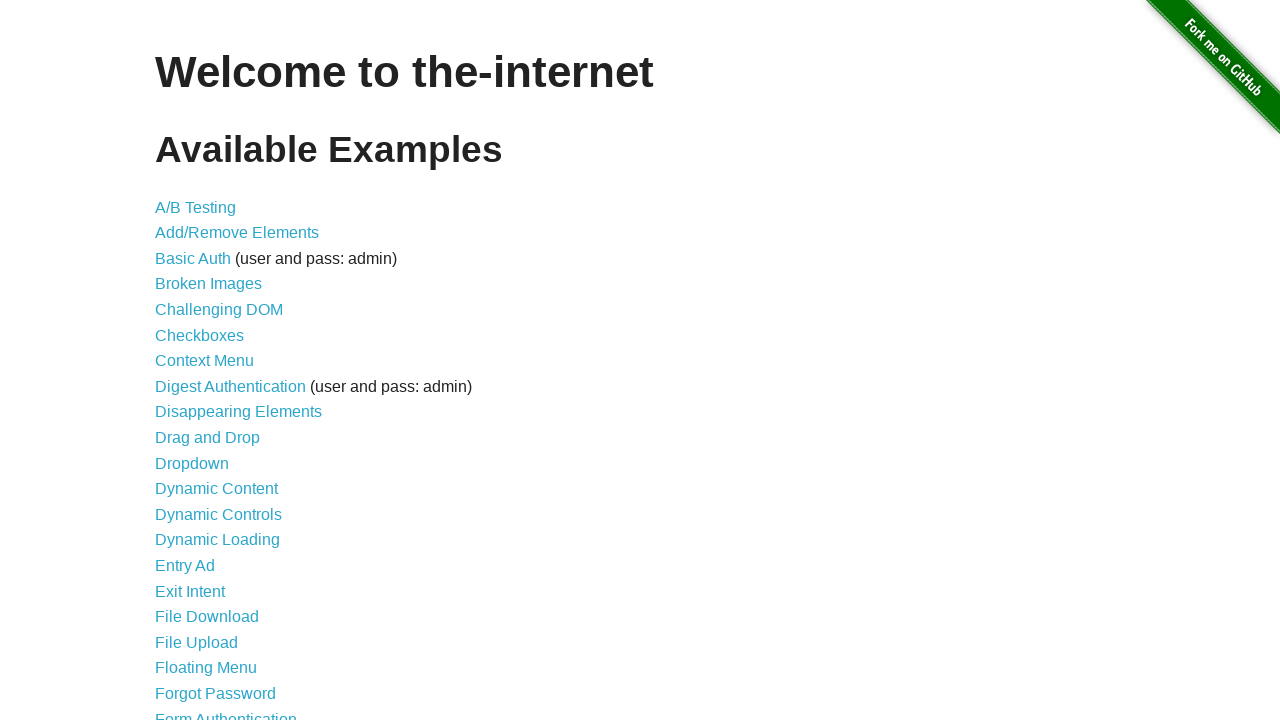

Clicked on JavaScript Alerts link at (214, 361) on a:text('JavaScript Alerts')
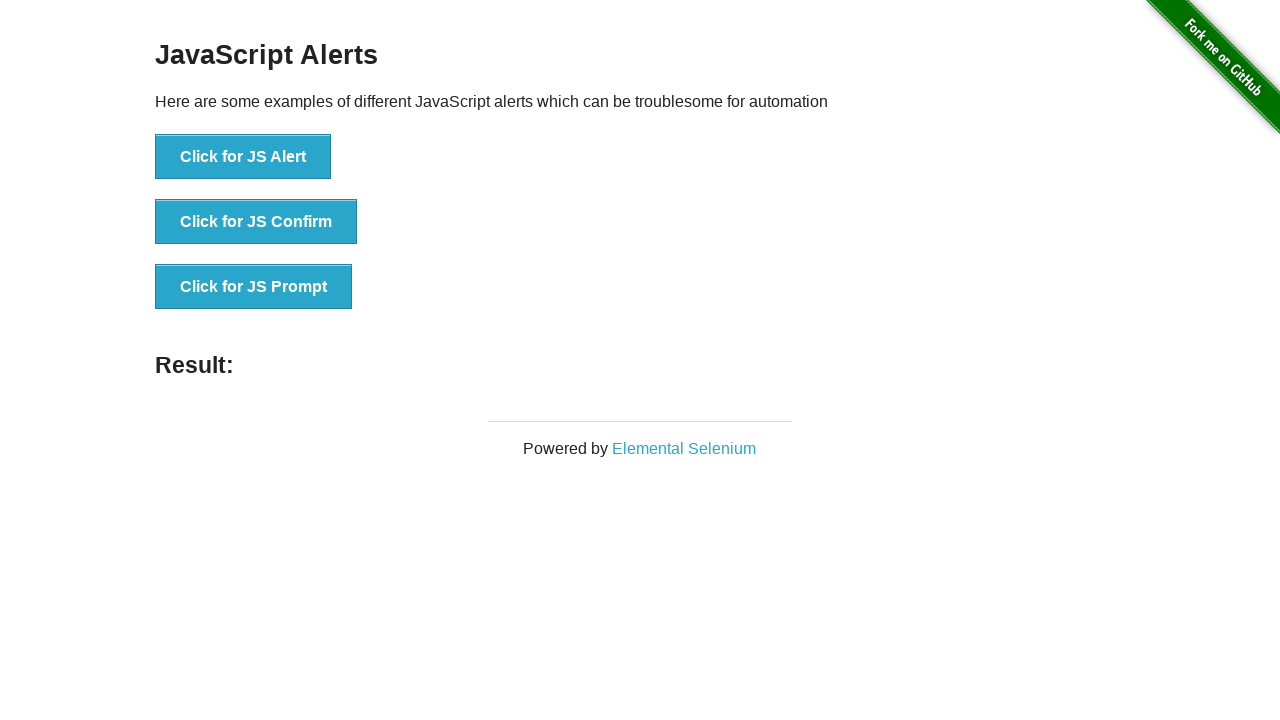

Clicked on Click for JS Prompt button and handled dialog with text 'Hello, Selenium!' at (254, 287) on button:text('Click for JS Prompt')
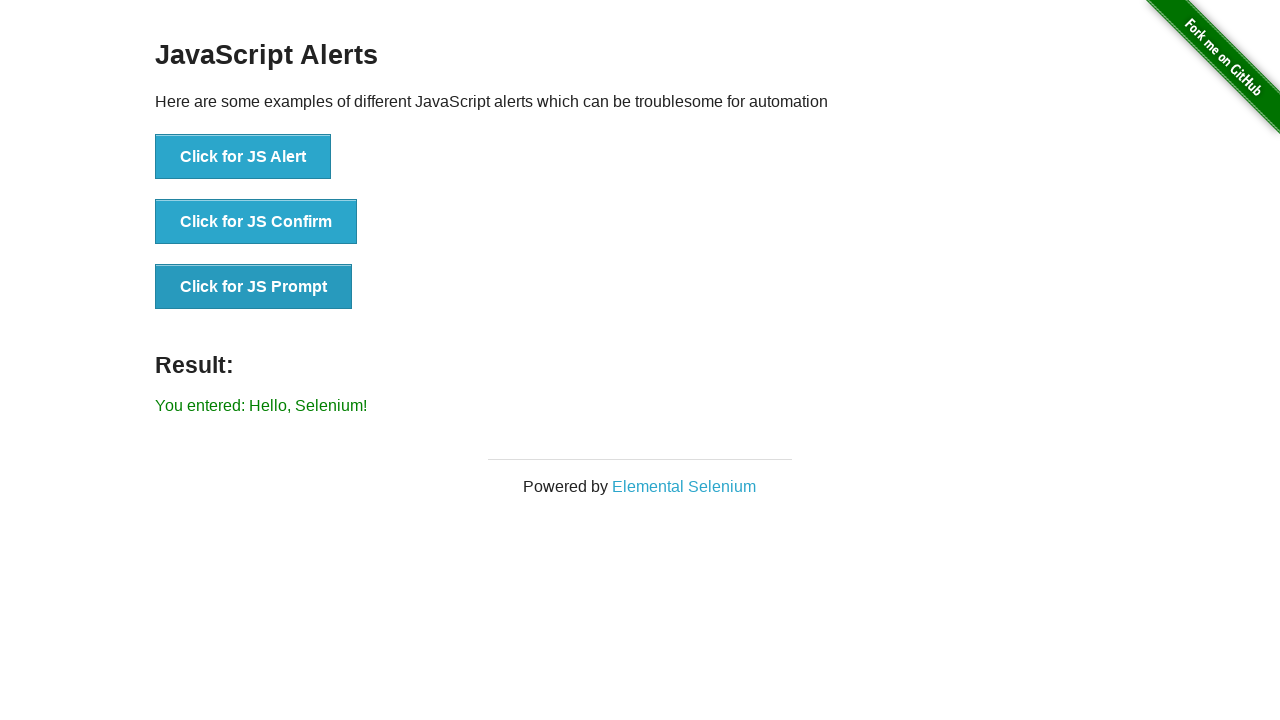

Retrieved result text from #result element
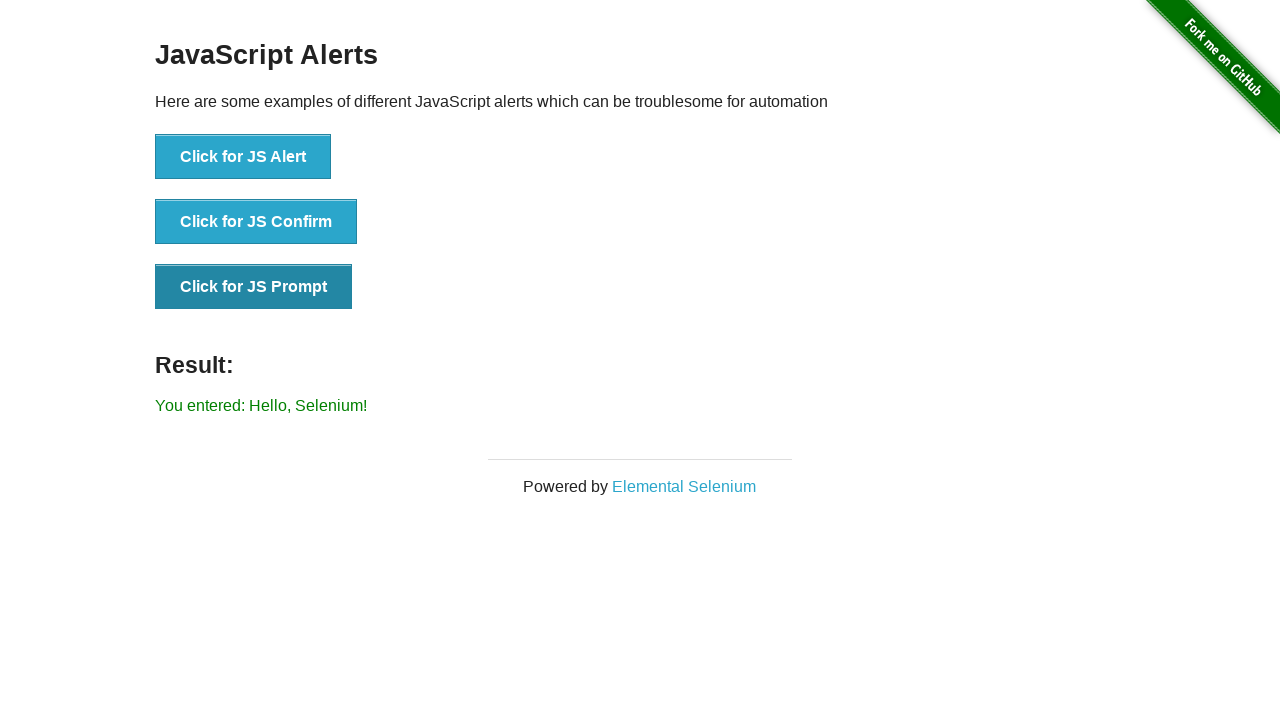

Verified that 'Hello, Selenium!' is present in result text
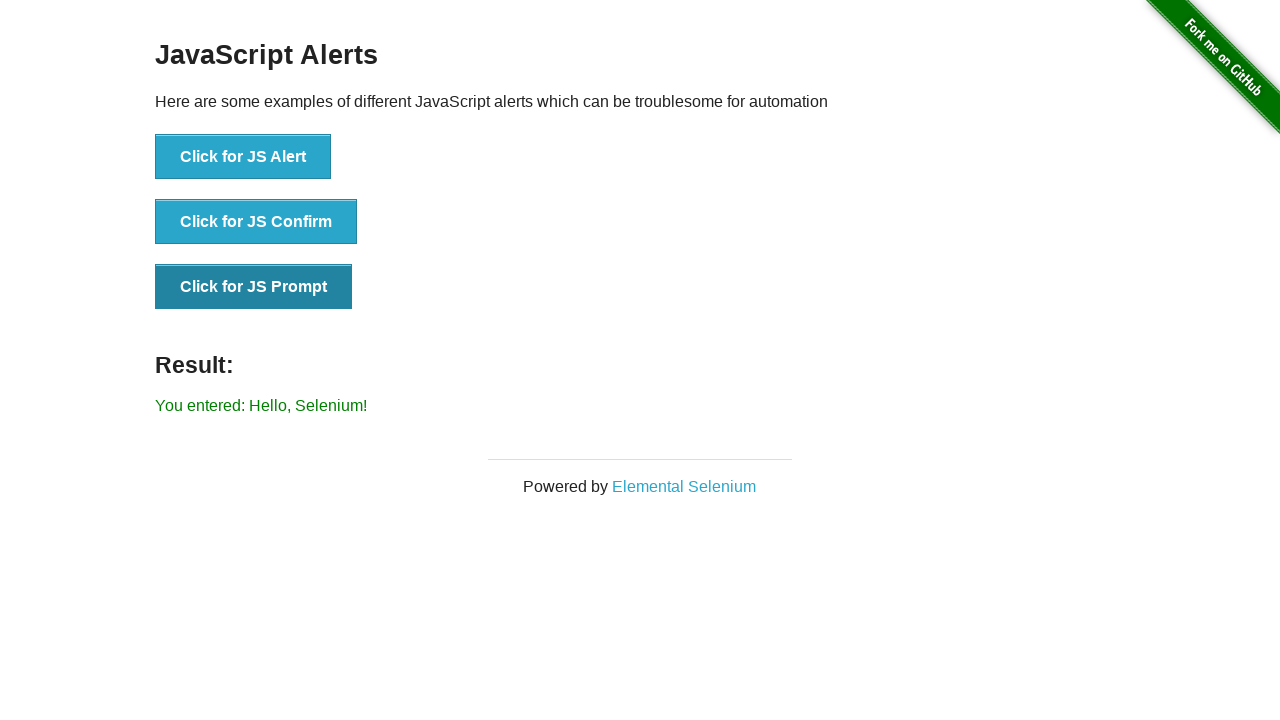

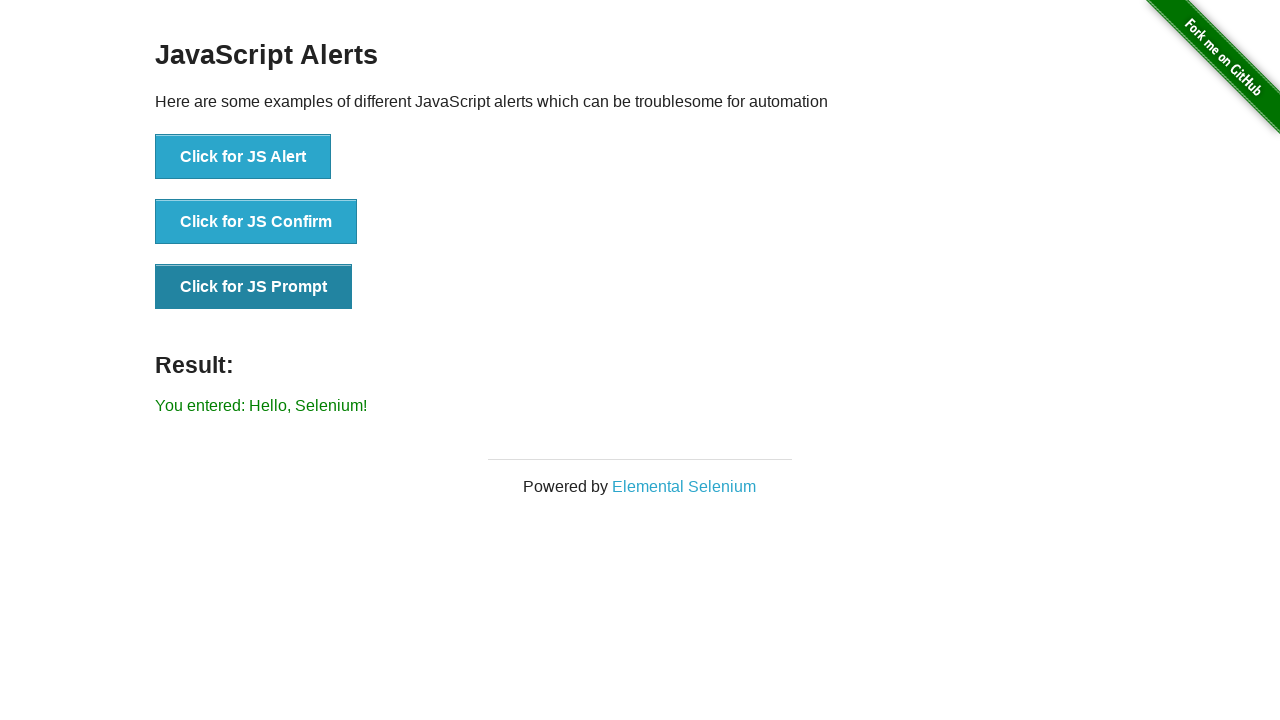